Tests navigation to elements page and verifies the default selected value of a dropdown

Starting URL: https://teserat.github.io/welcome/

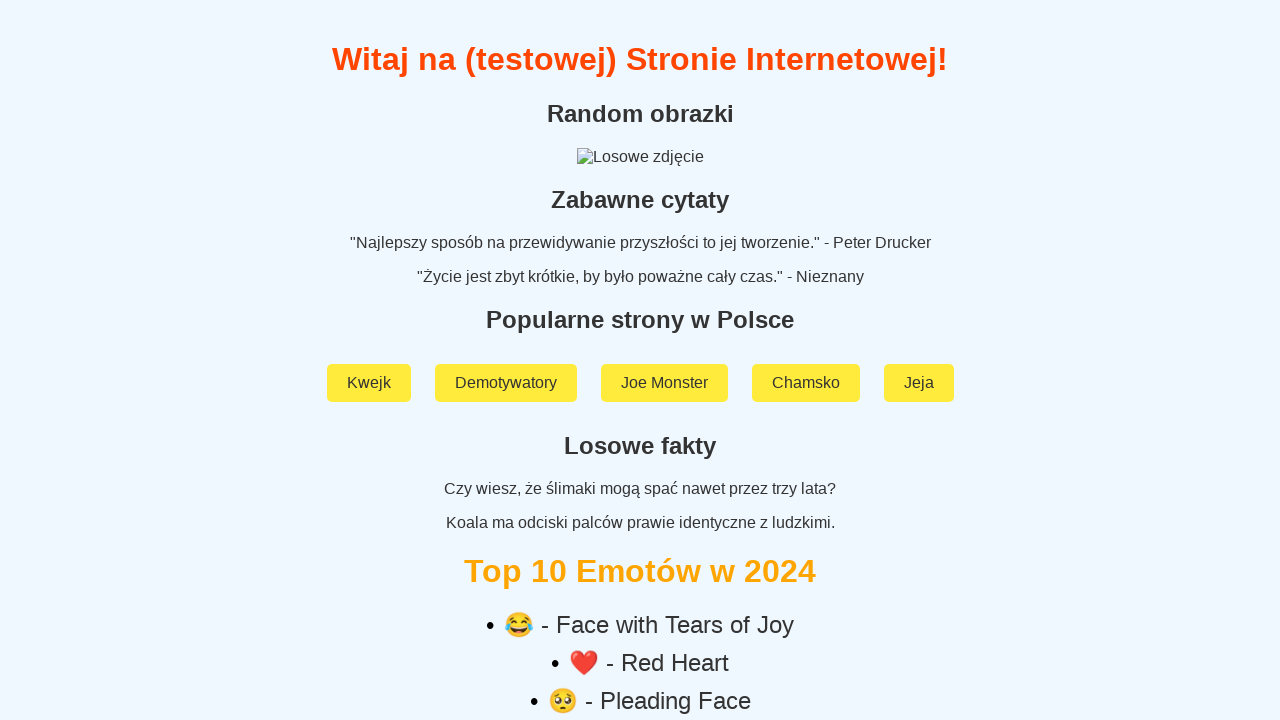

Clicked on 'Rozchodniak' link at (640, 592) on text=Rozchodniak
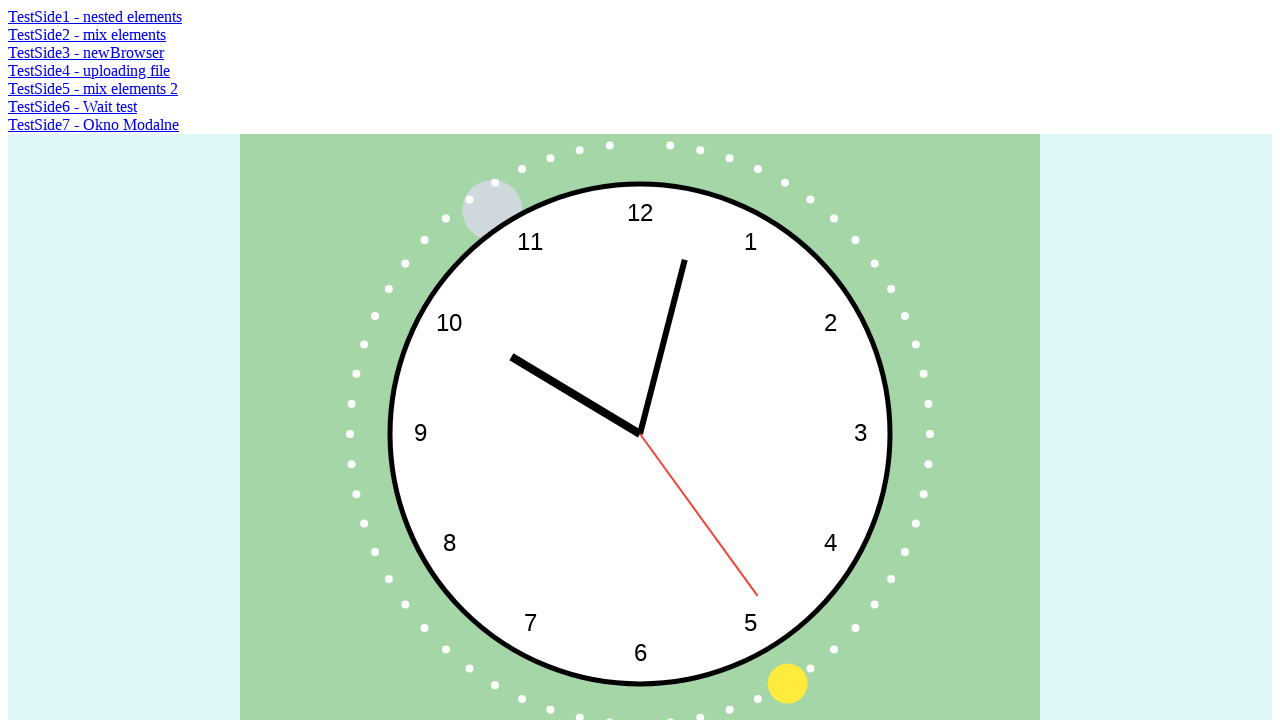

Clicked on 'TestSide2 - mix elements' link to navigate to elements page at (87, 34) on text=TestSide2 - mix elements
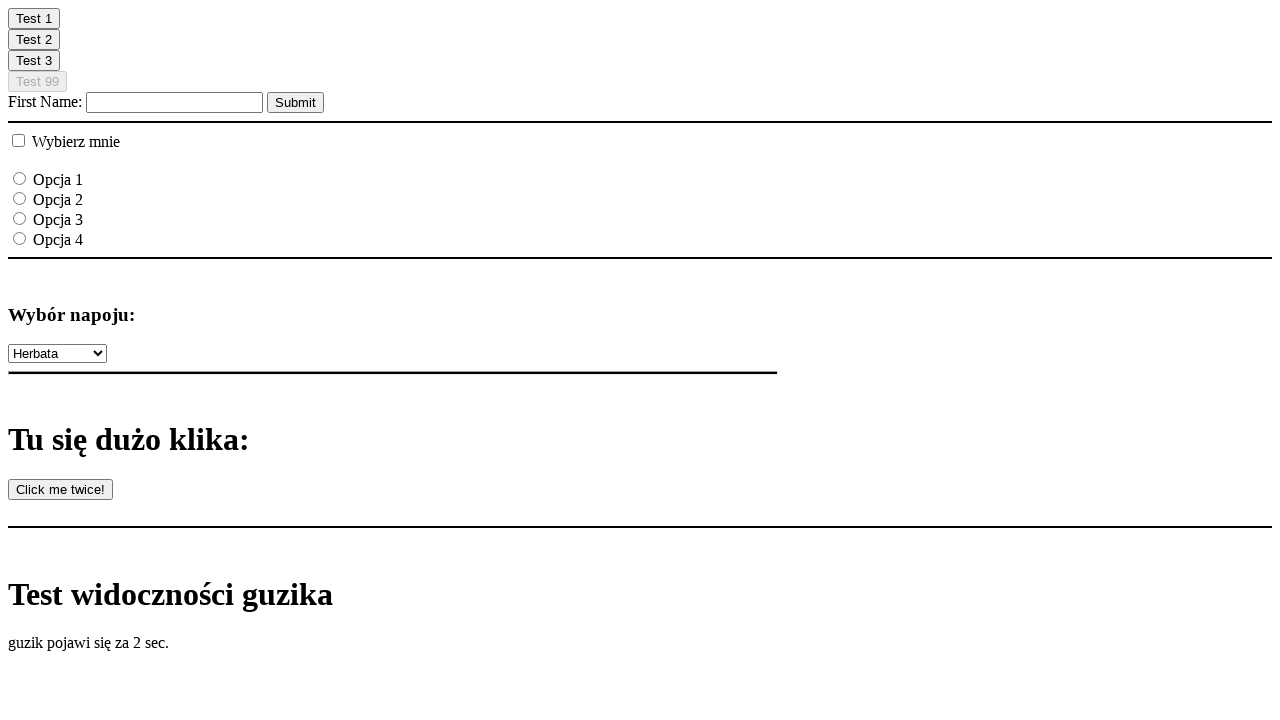

Select dropdown element loaded and became visible
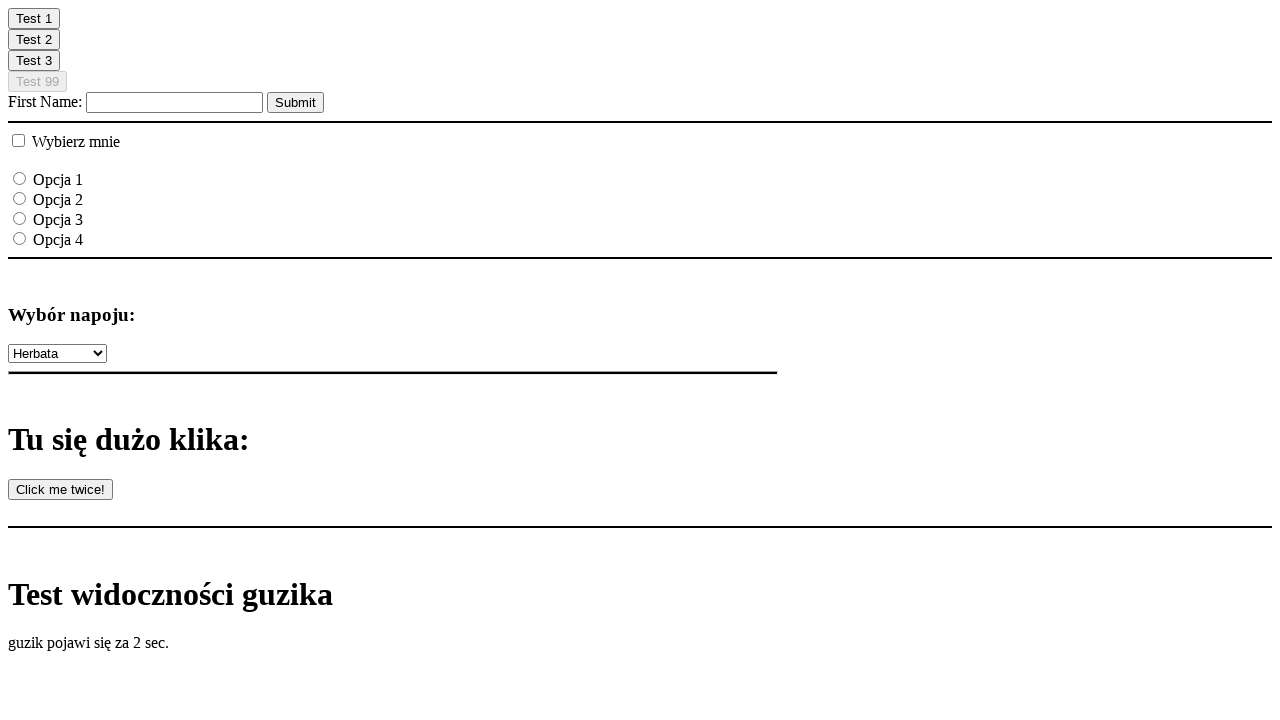

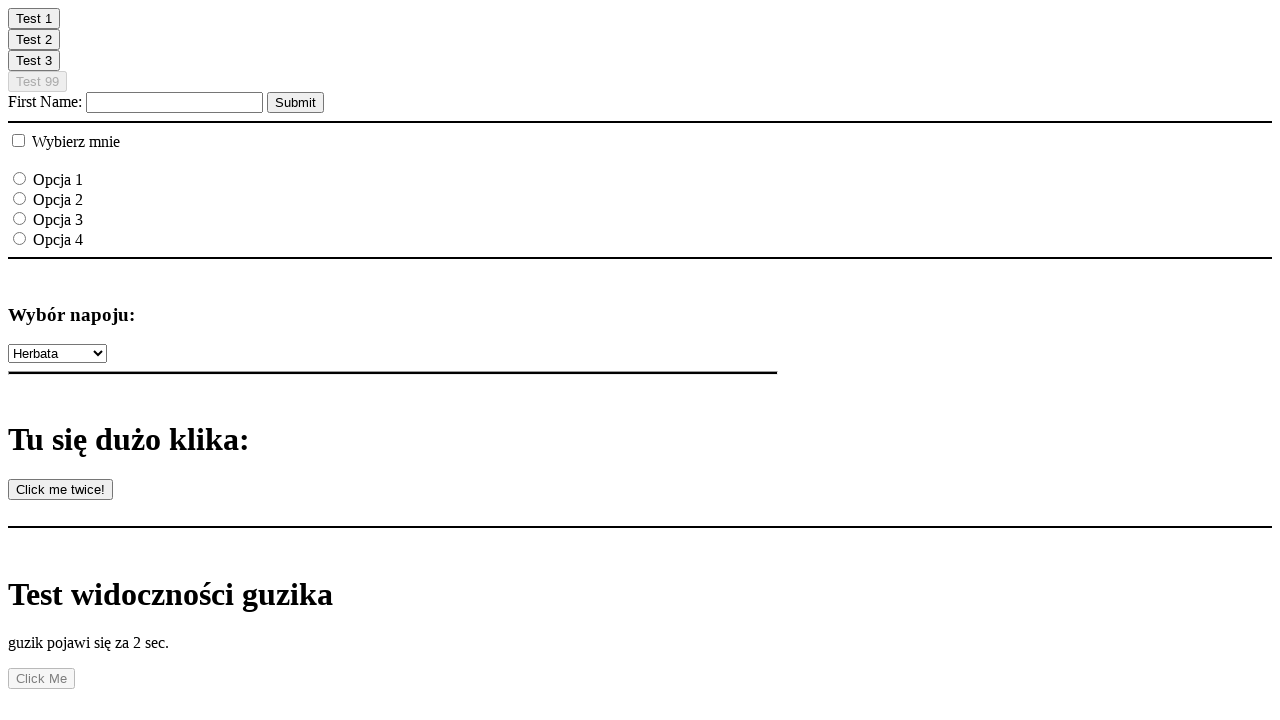